Navigates to a course content page, expands the Model Resume section, and performs a context-click action on Resume Model-4 link followed by keyboard navigation

Starting URL: http://greenstech.in/selenium-course-content.html

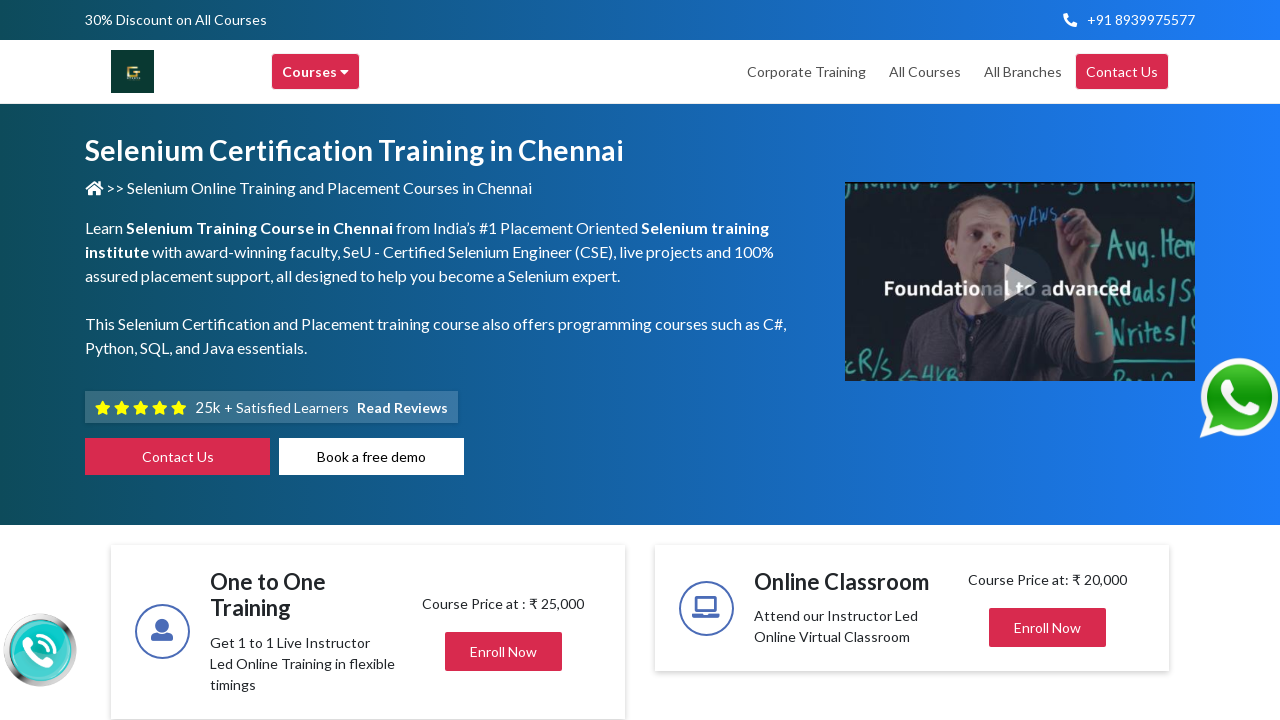

Navigated to course content page
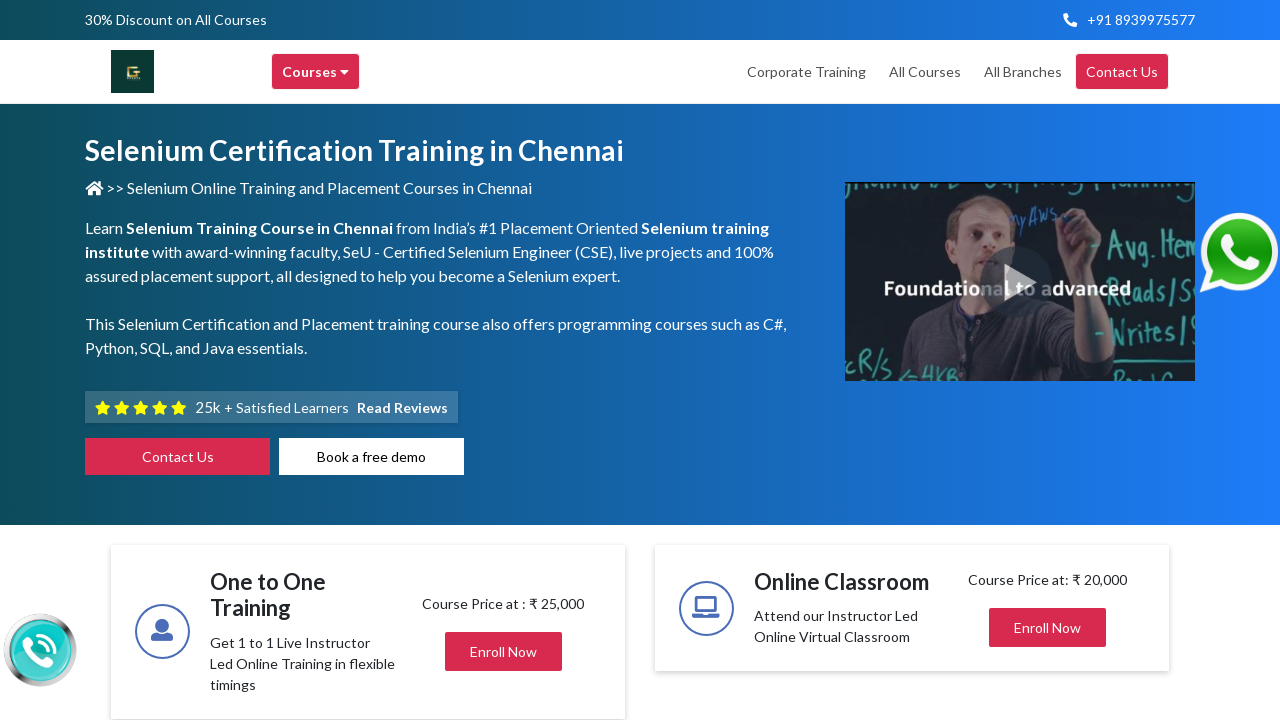

Clicked on Model Resume section to expand it at (1048, 360) on div#heading201
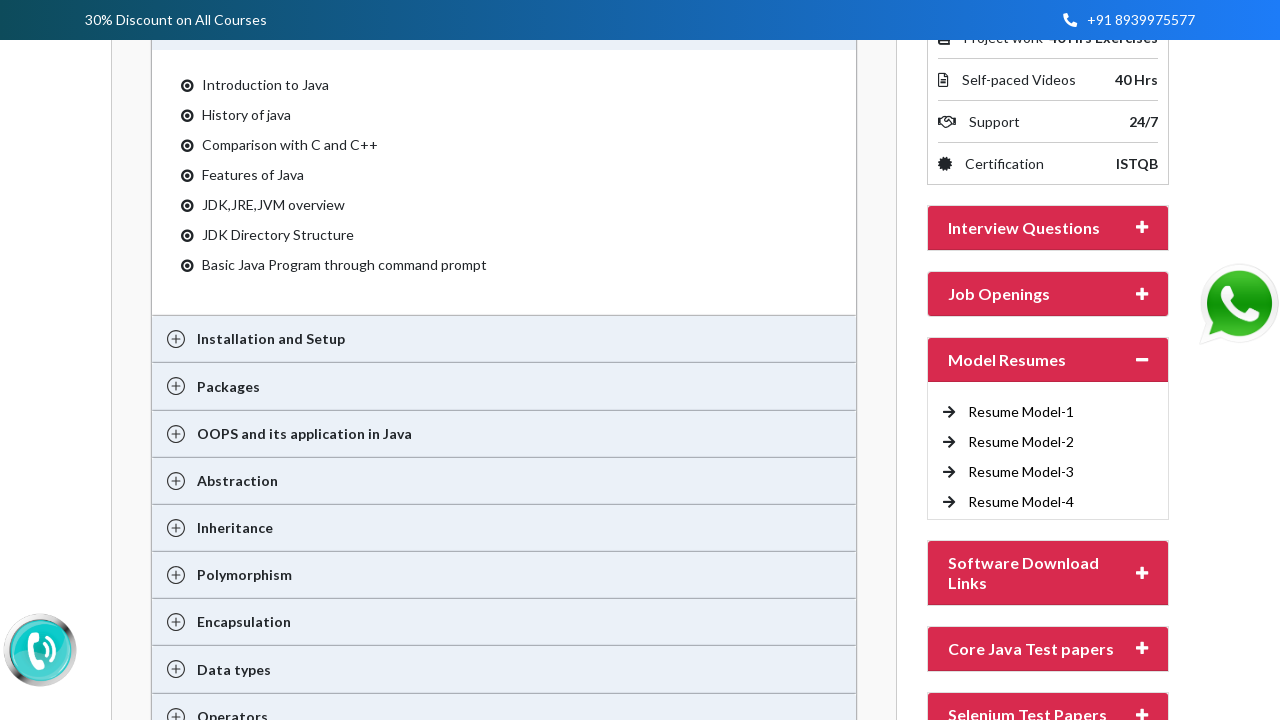

Performed context-click (right-click) on Resume Model-4 link at (1021, 502) on //a[text()='Resume Model-4 ']
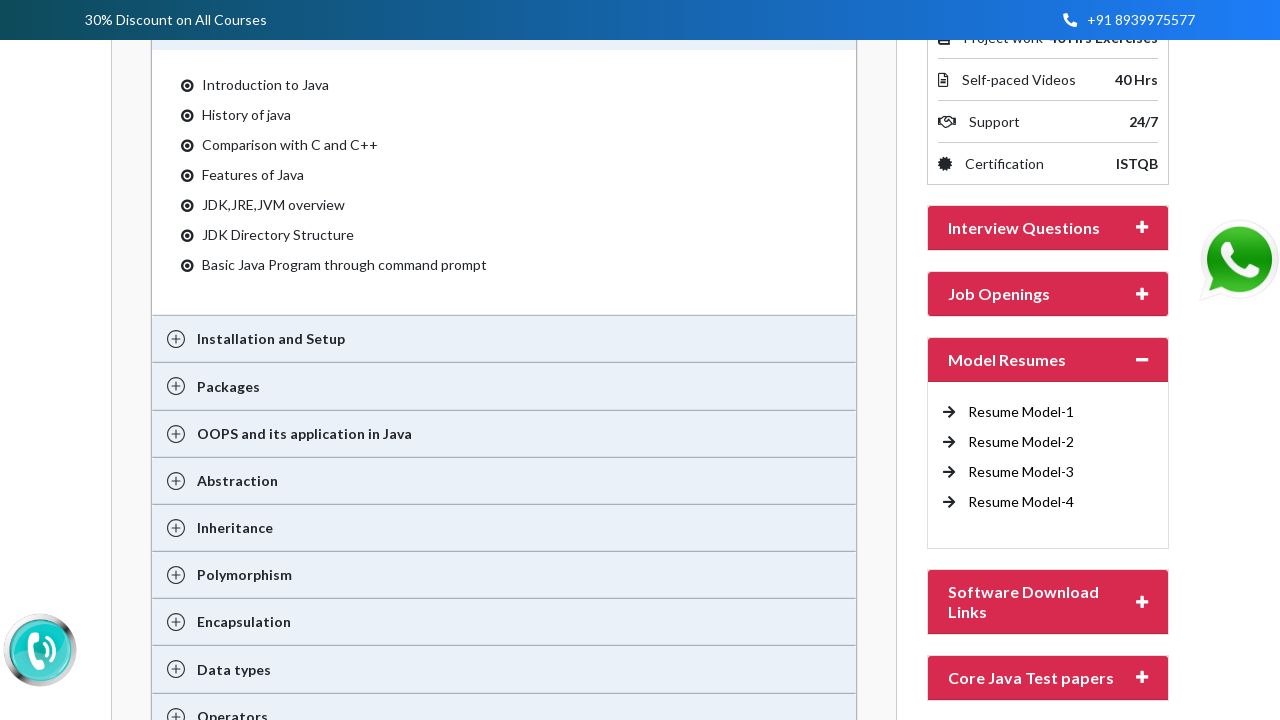

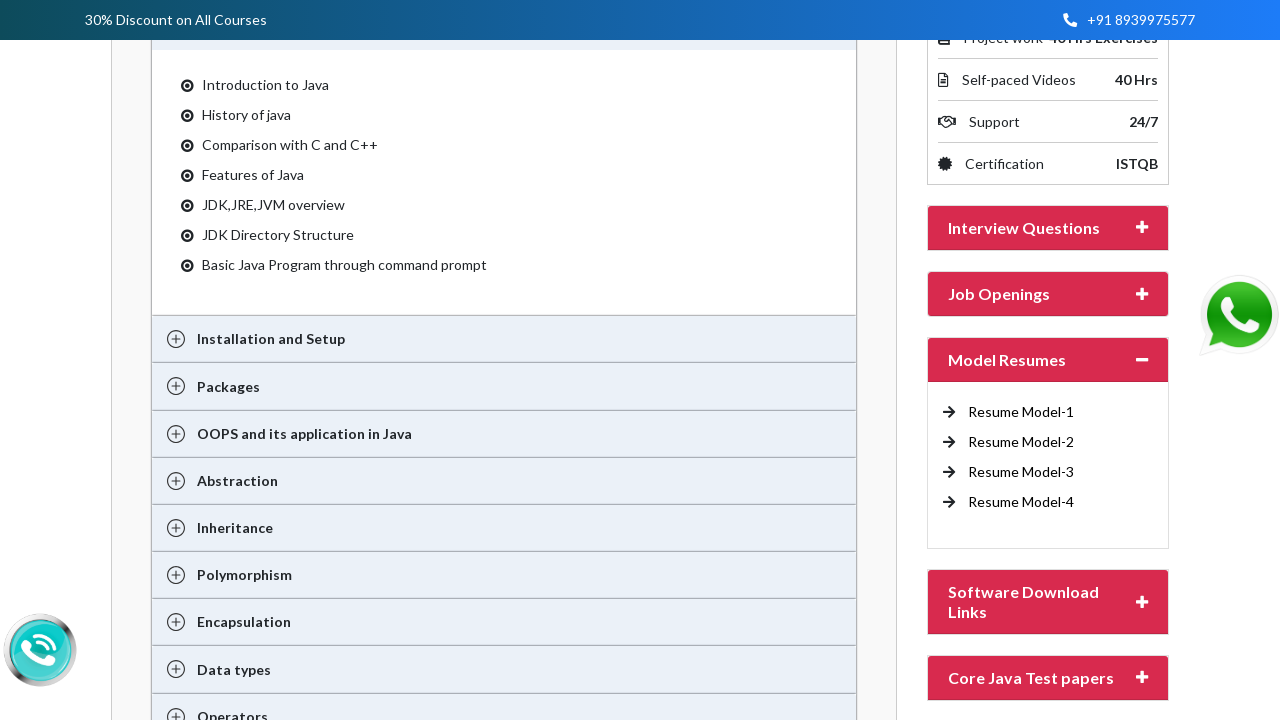